Navigates to KakaoPay homepage and sets the browser window size, then waits for page elements to load

Starting URL: https://www.kakaopay.com/

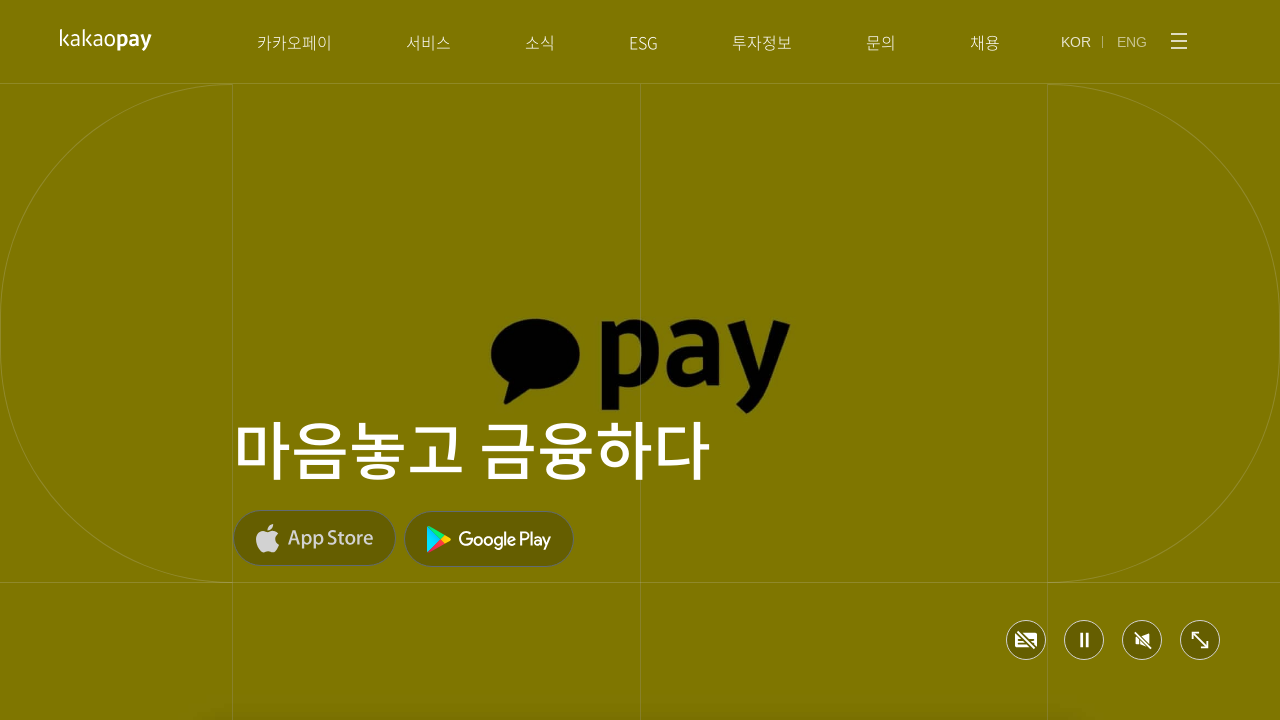

Set browser viewport size to 1650x950
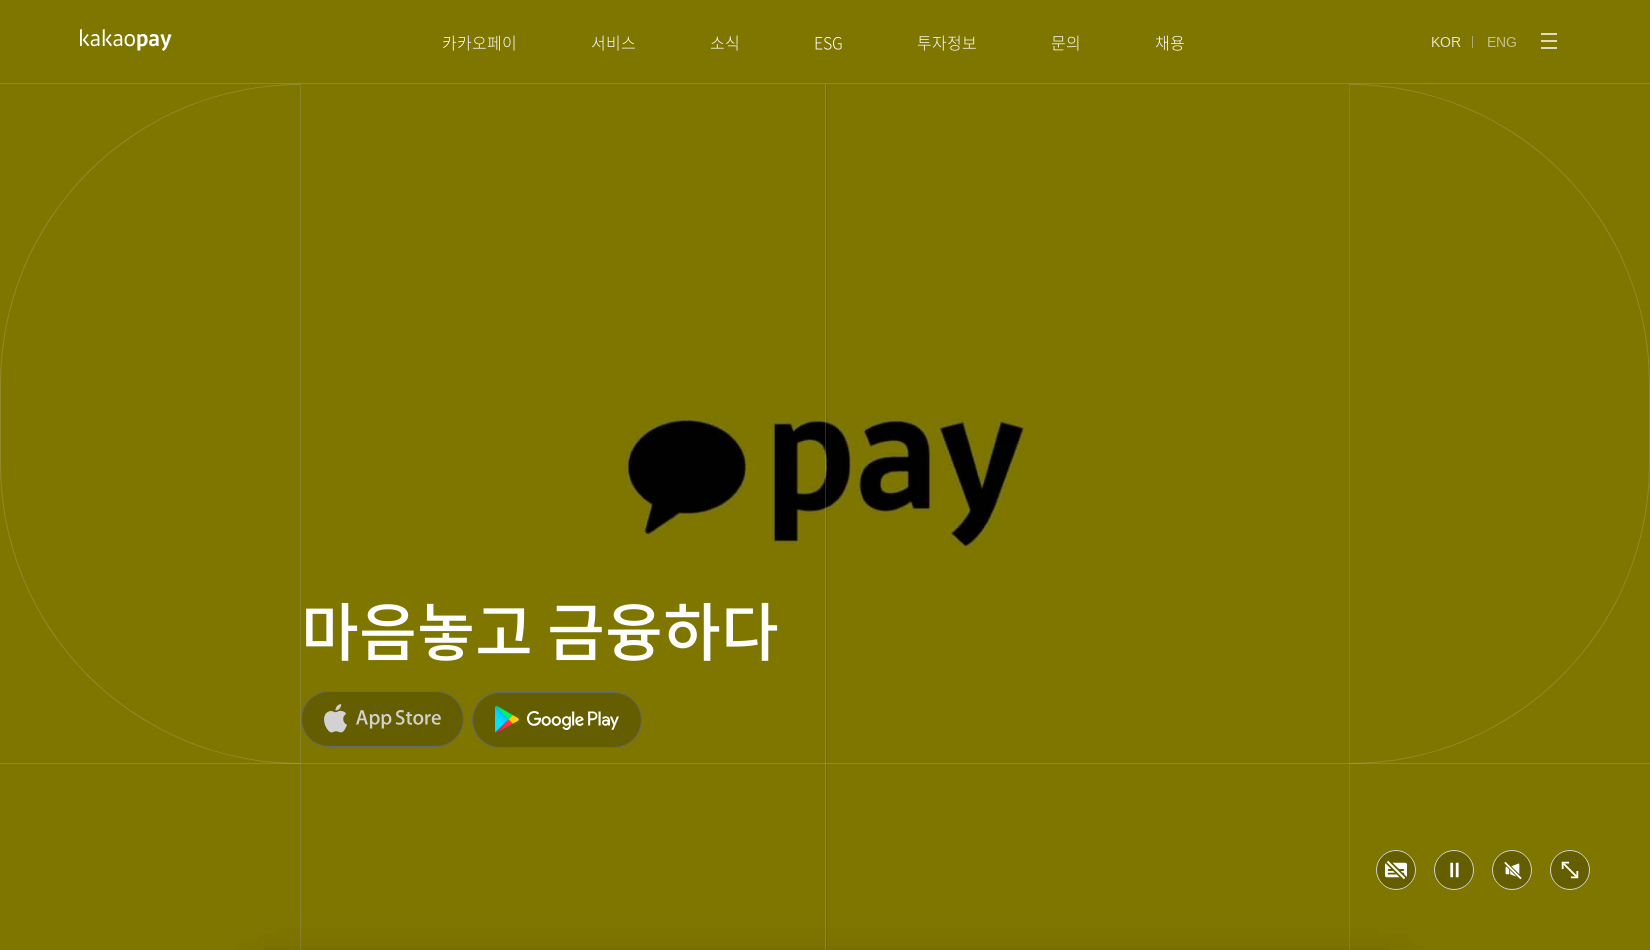

Page DOM content loaded
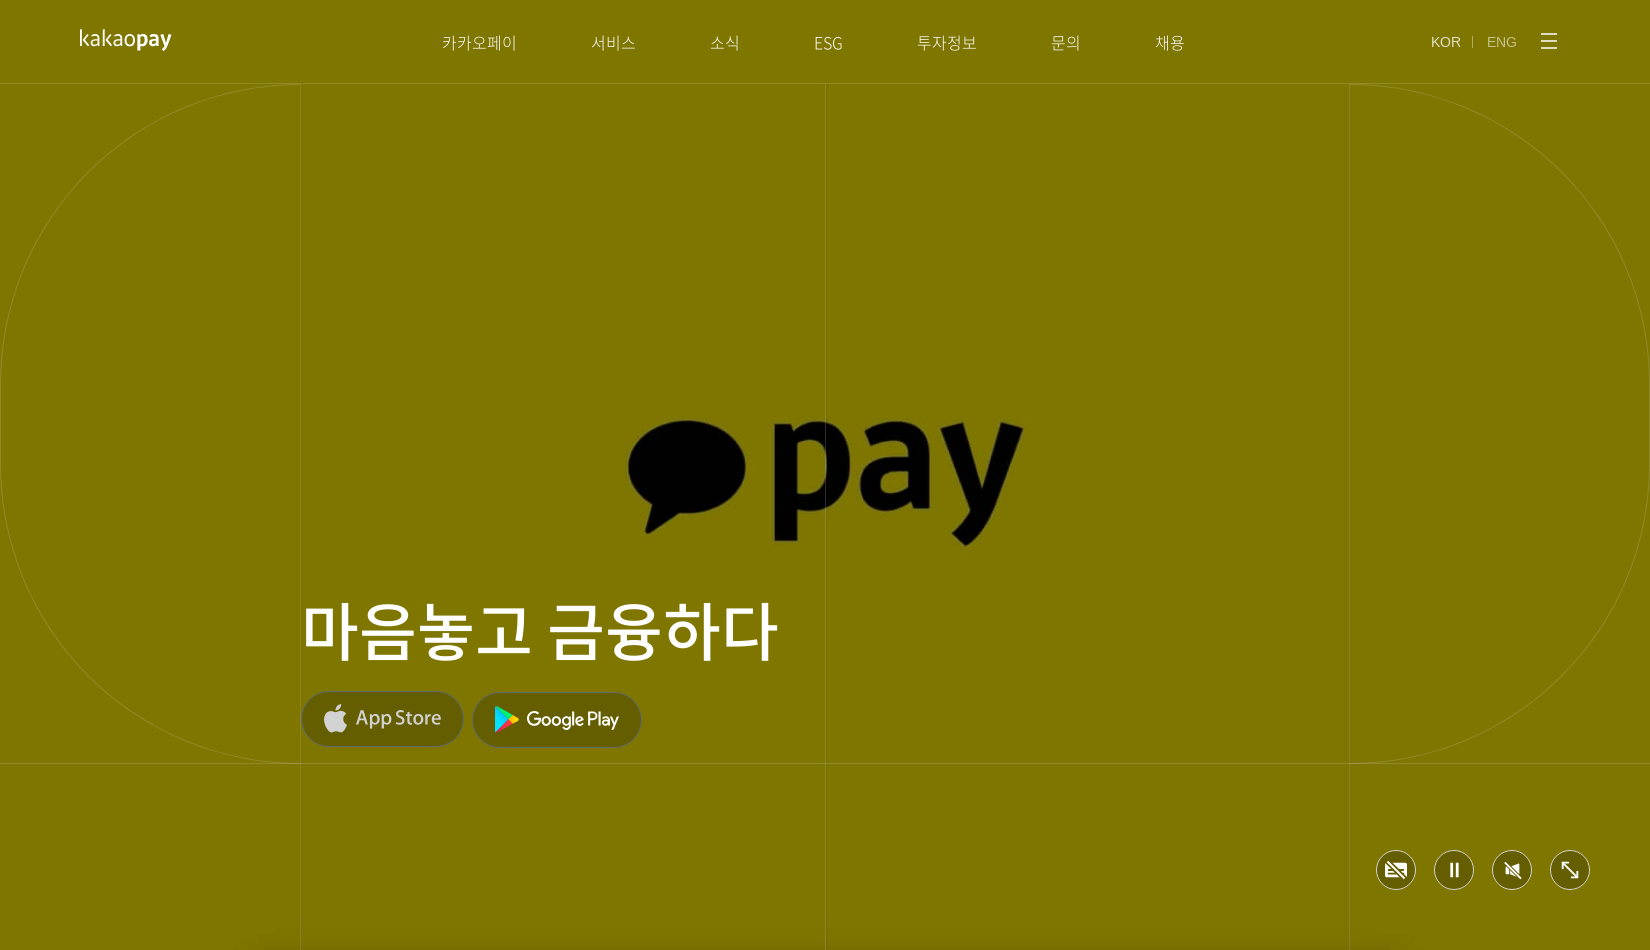

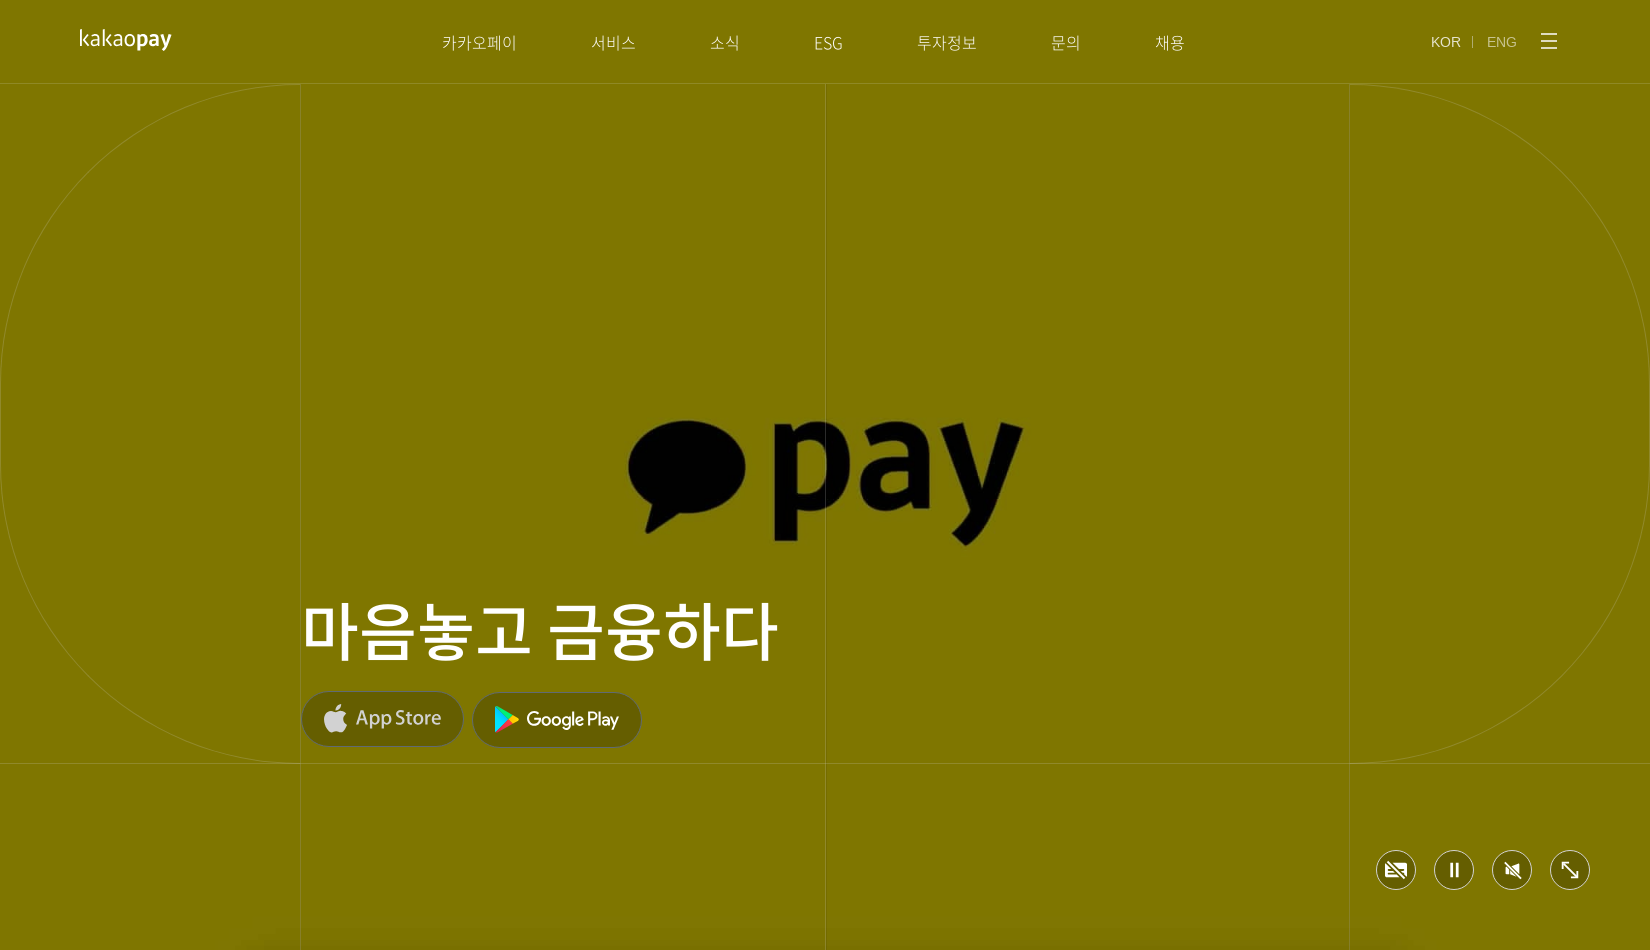